Tests the AngularJS greeting feature by typing a name into the input field and verifying the greeting message updates dynamically

Starting URL: http://www.angularjs.org

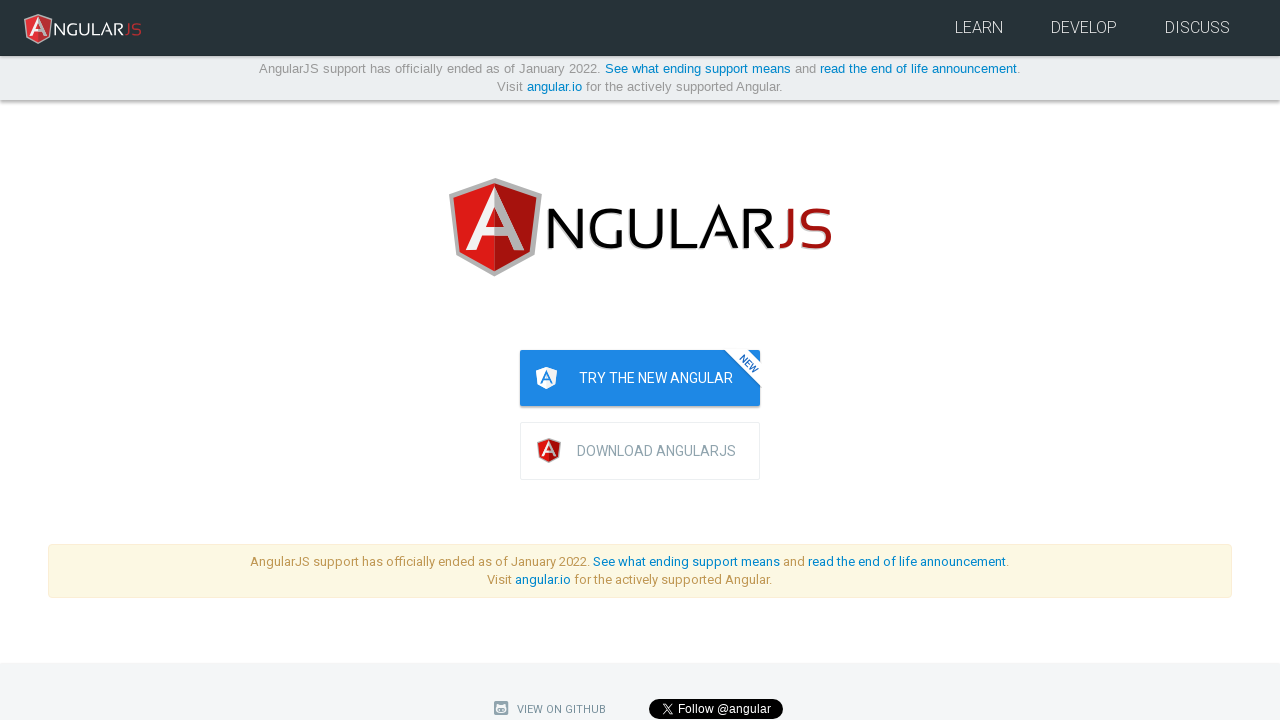

Navigated to AngularJS homepage
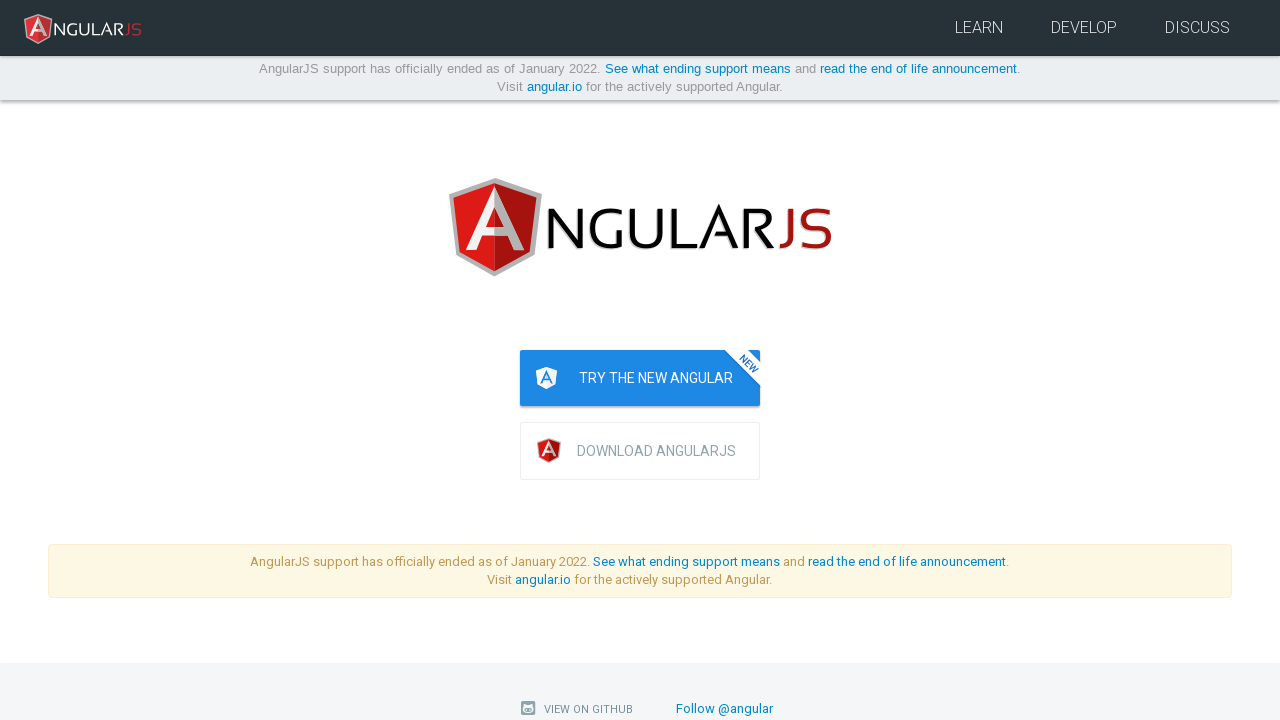

Typed 'Julie' into the greeting name input field on [ng-model="yourName"]
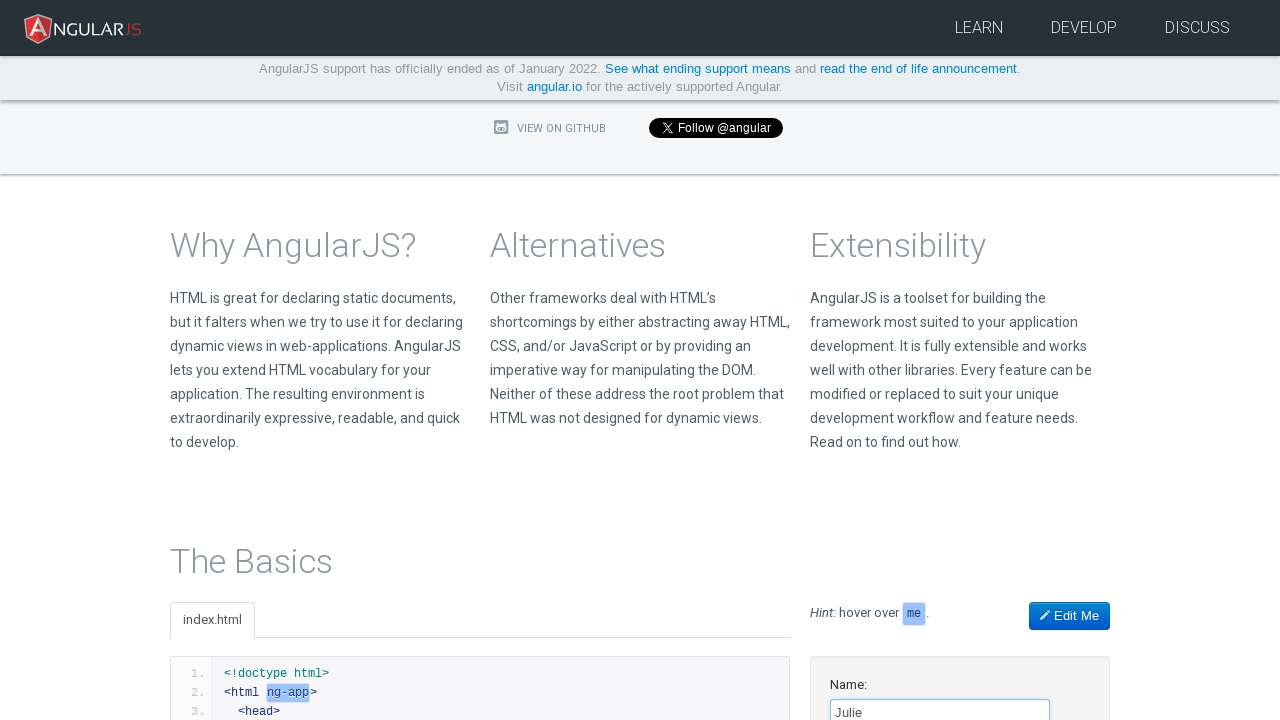

Greeting message element appeared on page
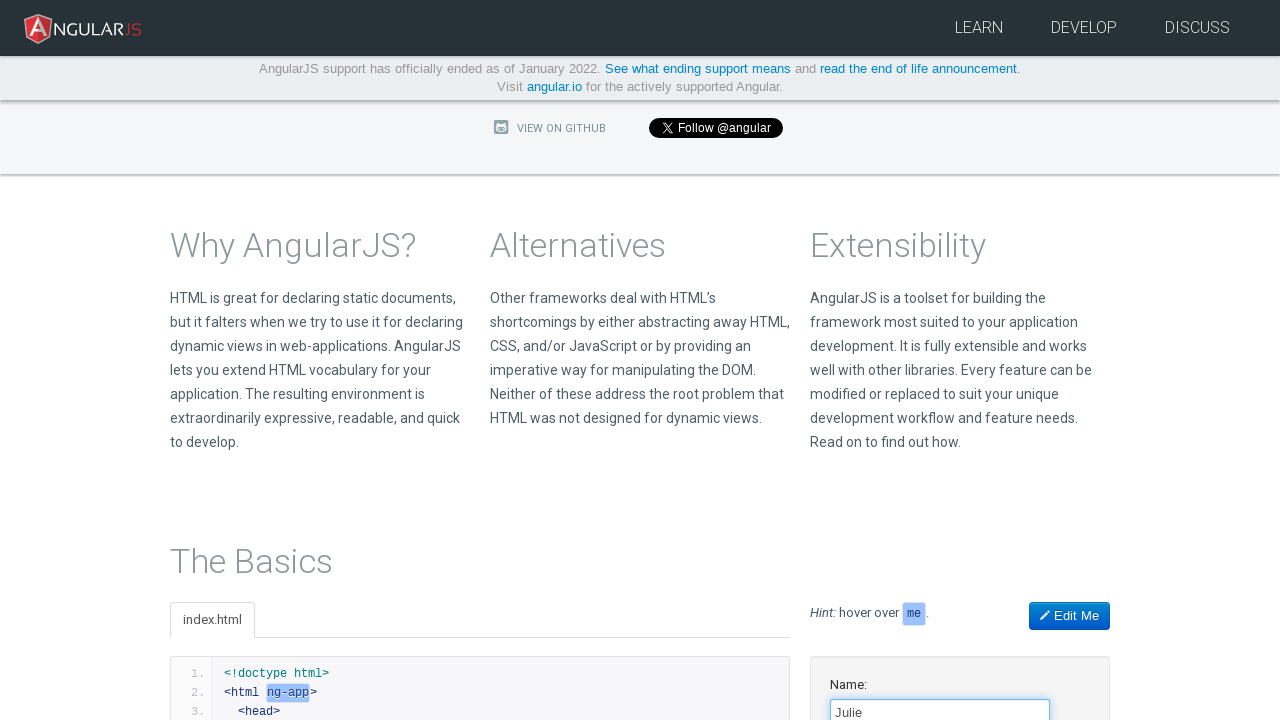

Retrieved greeting message text: 'Hello Julie!'
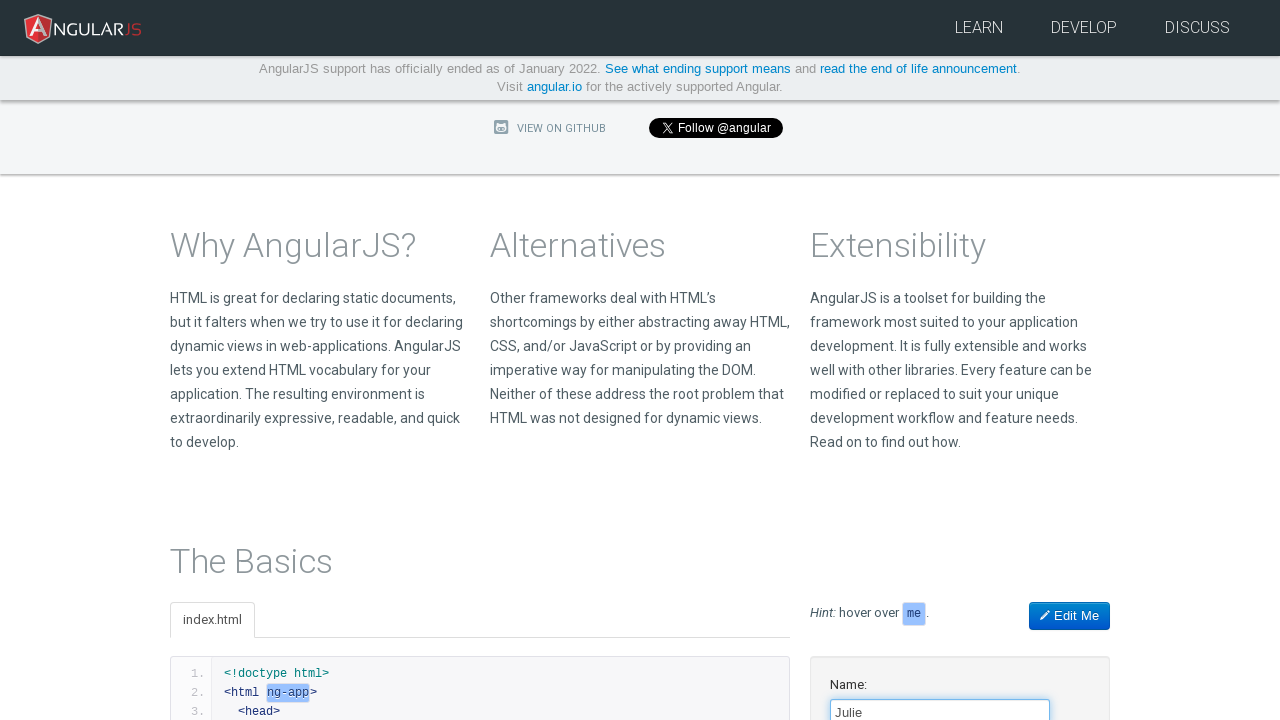

Verified that 'Julie' appears in the greeting message
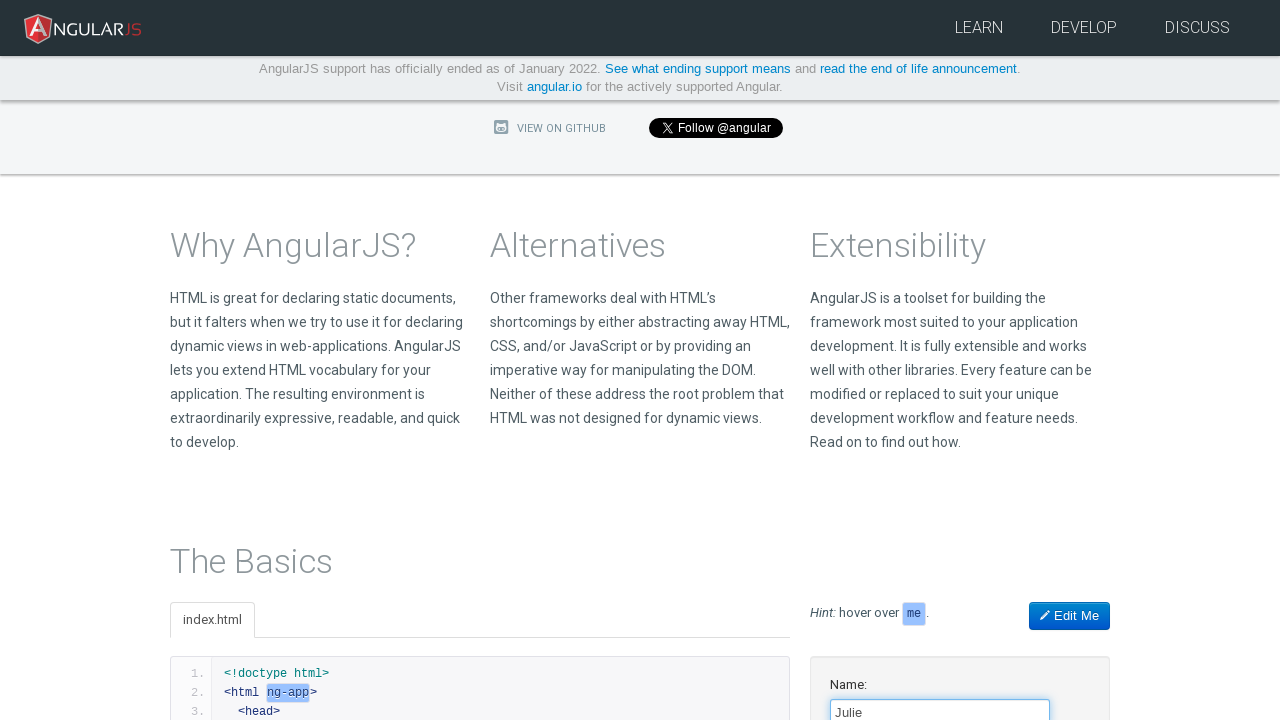

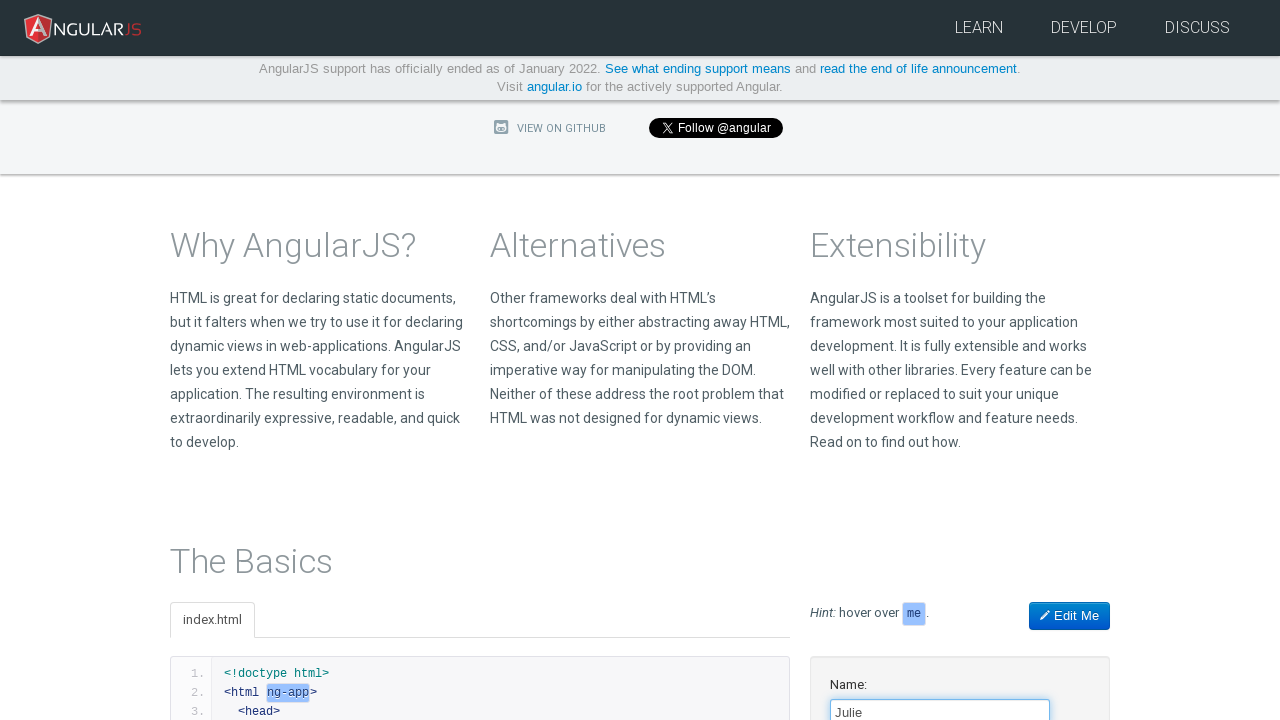